Navigates through paginated hockey team statistics pages, verifying that team data elements (names, years, wins, losses, goals) are displayed on each page.

Starting URL: https://www.scrapethissite.com/pages/forms/?page_num=1&per_page=100

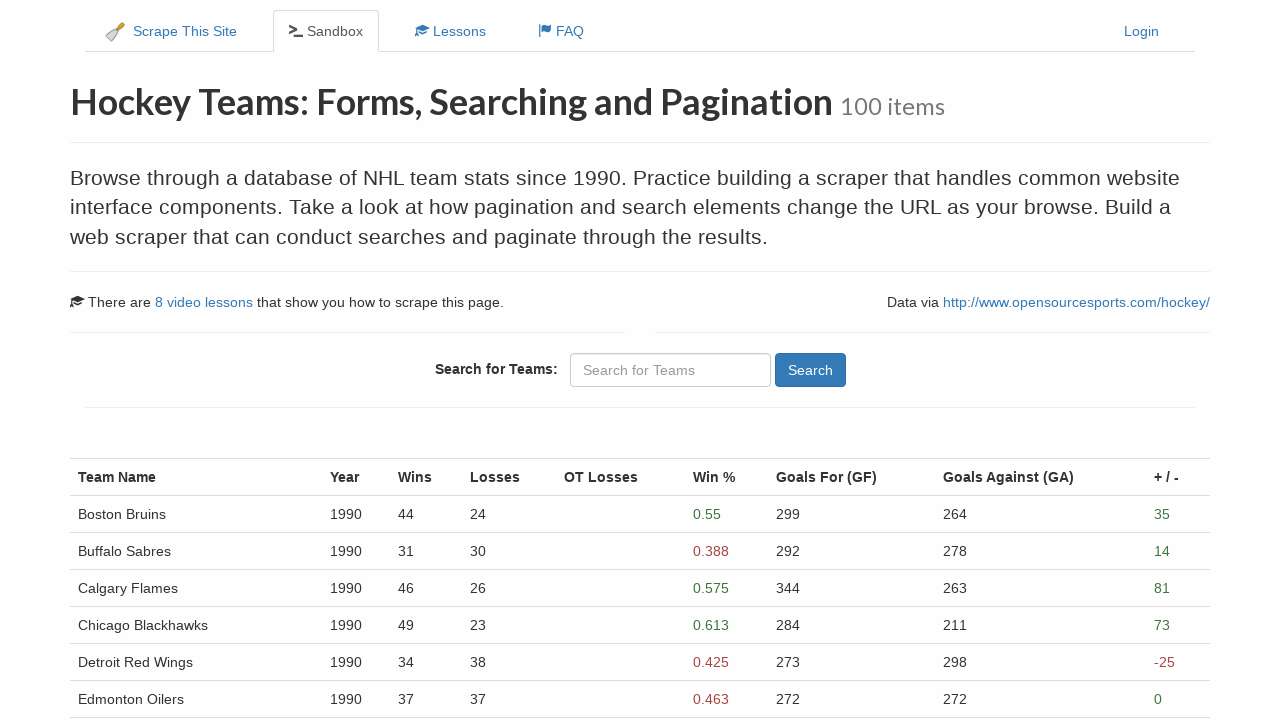

Waited for team name elements to load on first page
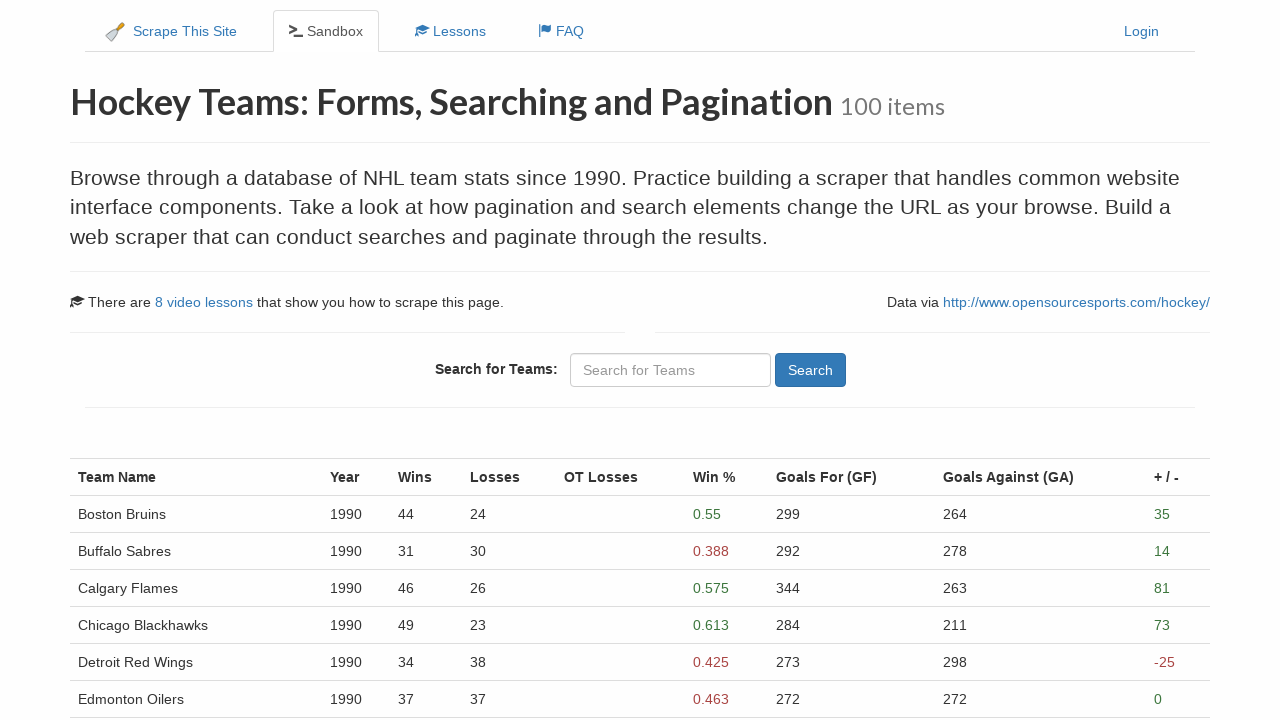

Waited for year elements to load on first page
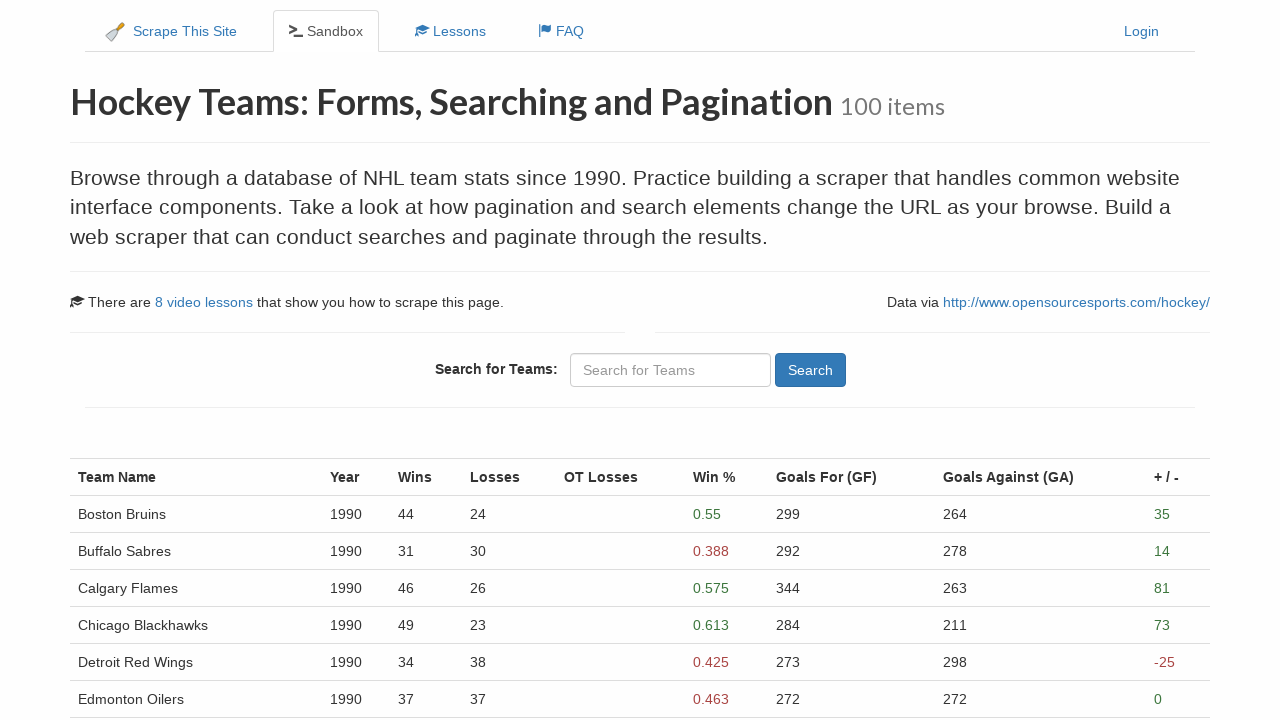

Waited for wins elements to load on first page
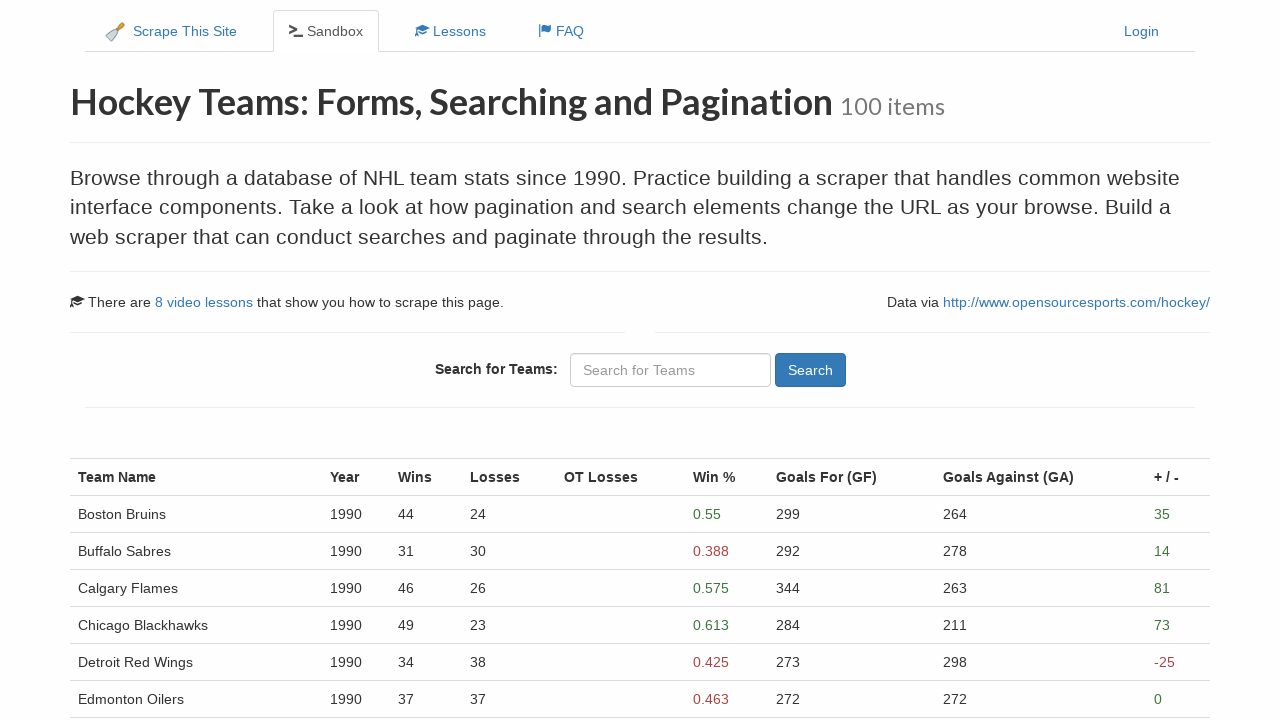

Waited for losses elements to load on first page
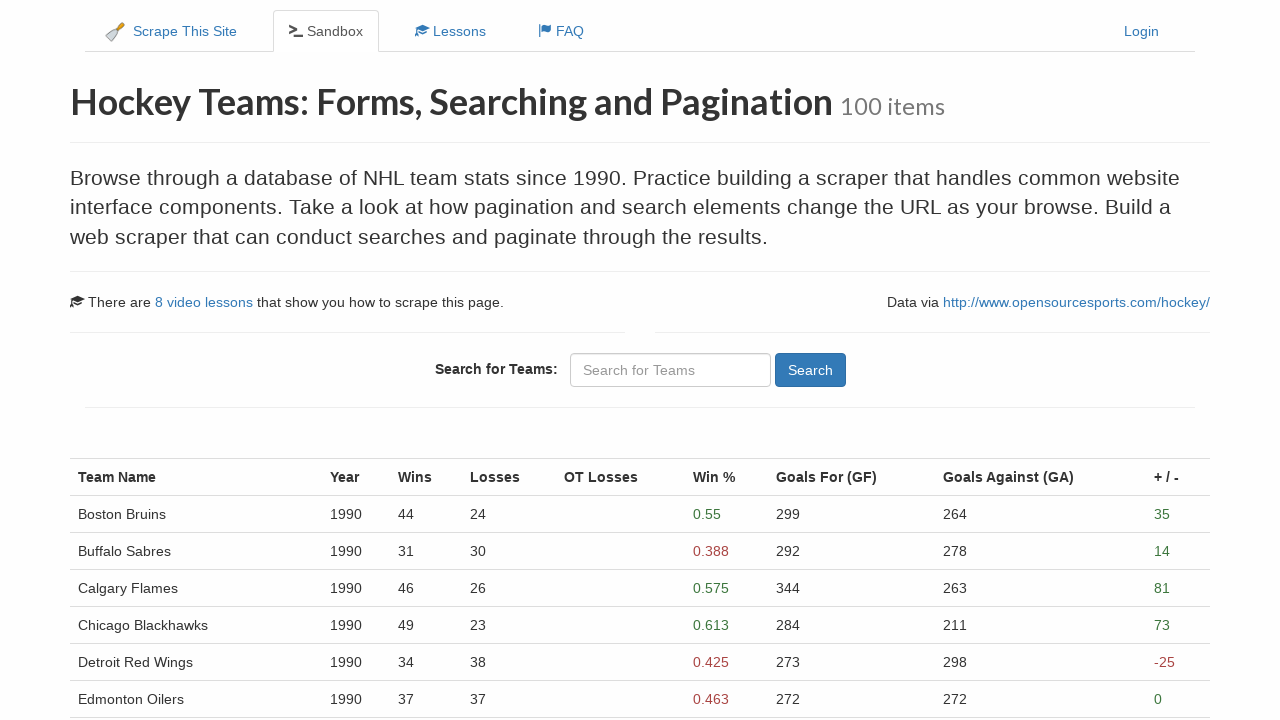

Navigated to page 2 of hockey team statistics
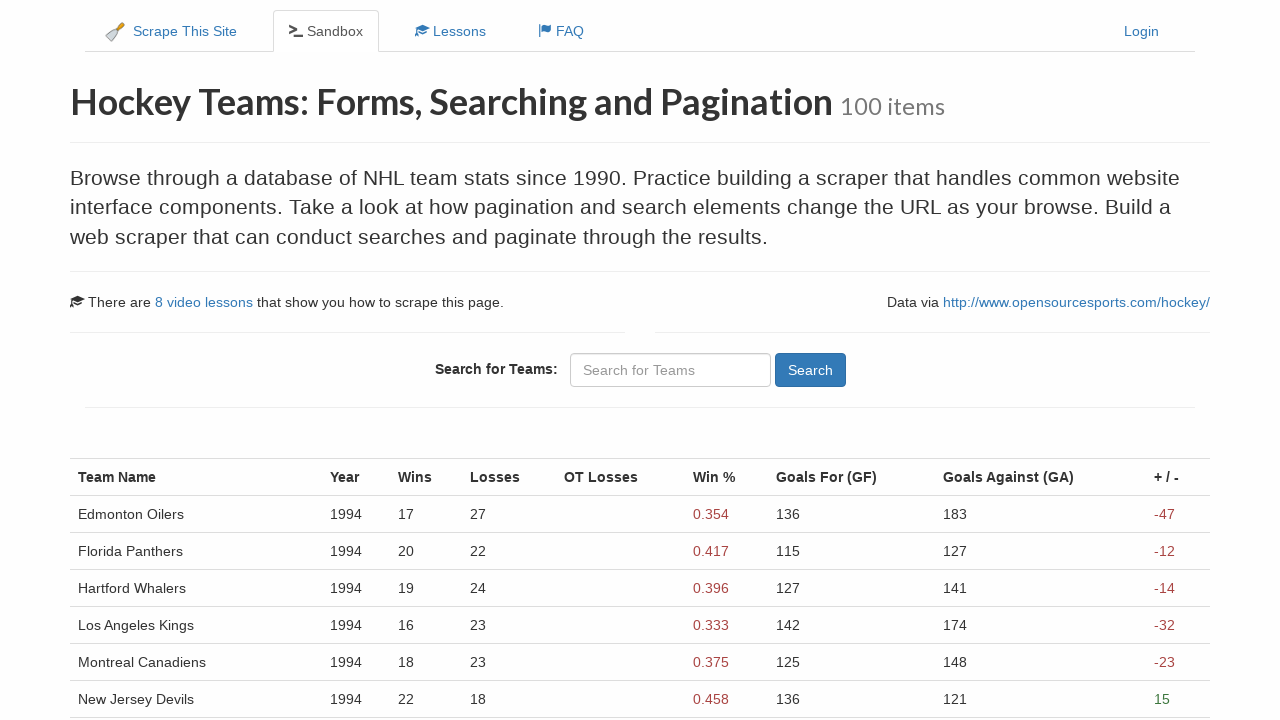

Waited for team name elements to load on page 2
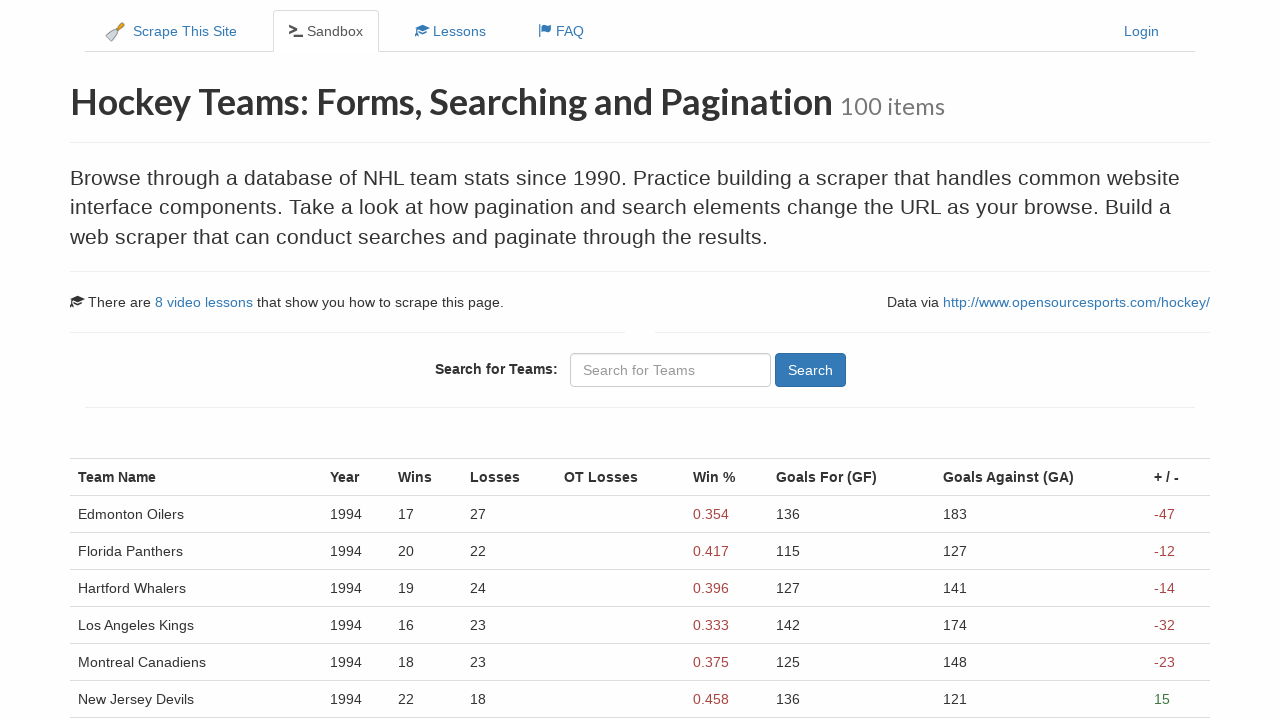

Waited for year elements to load on page 2
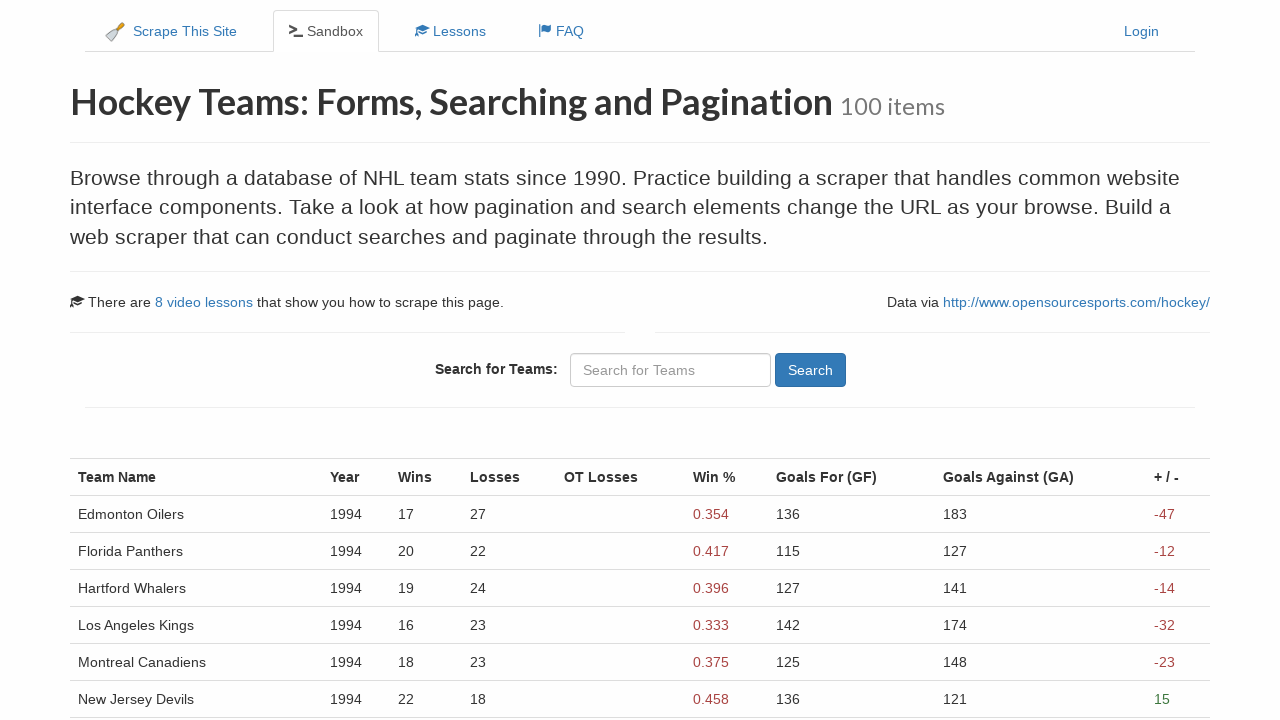

Waited for wins elements to load on page 2
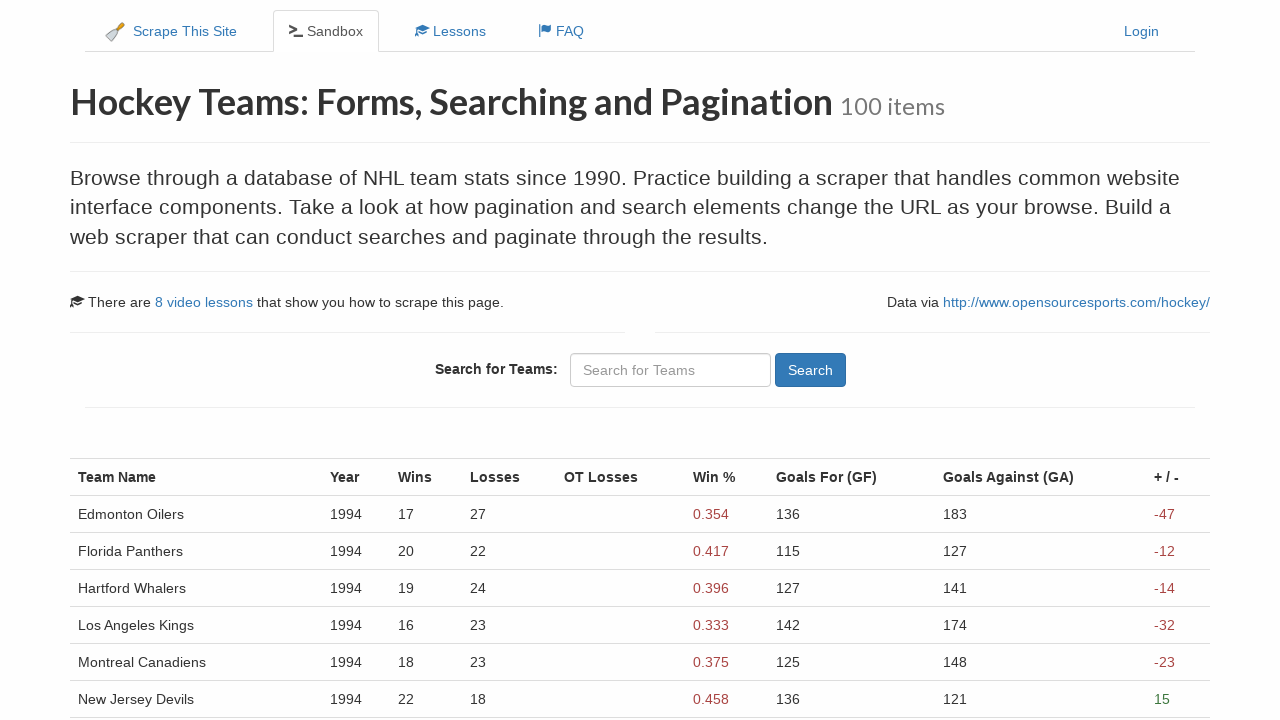

Waited for losses elements to load on page 2
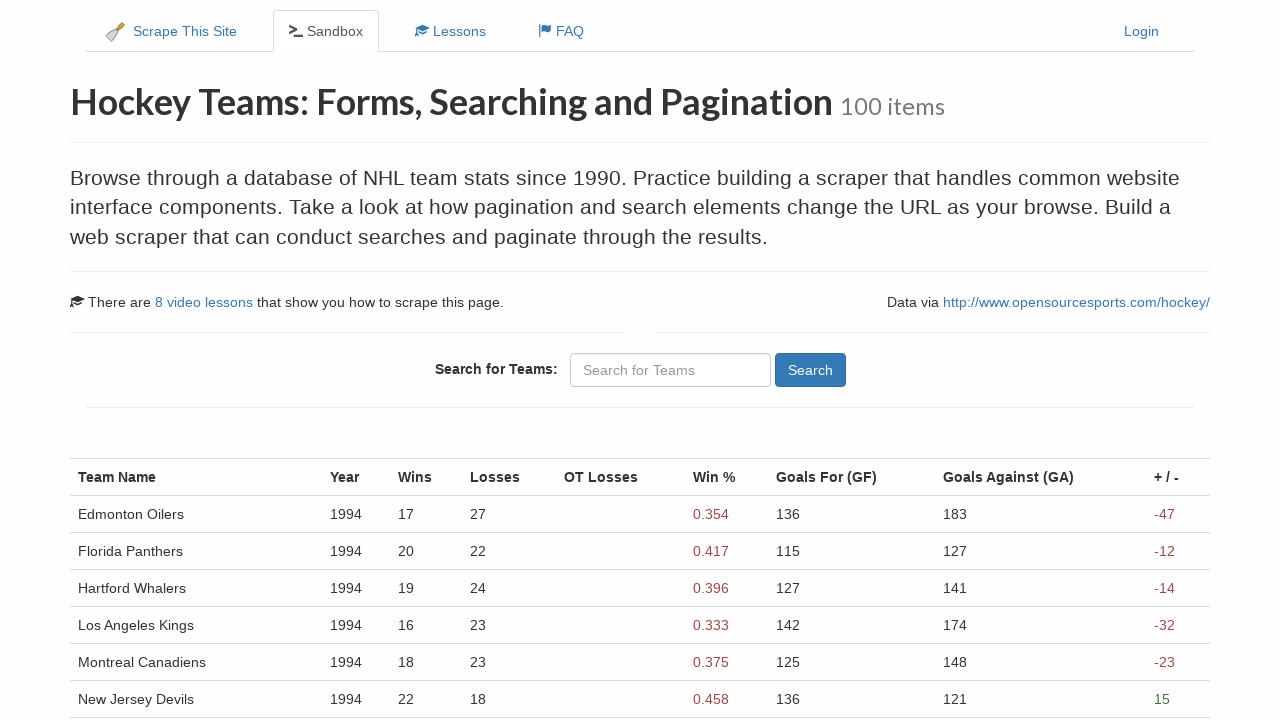

Navigated to page 3 of hockey team statistics
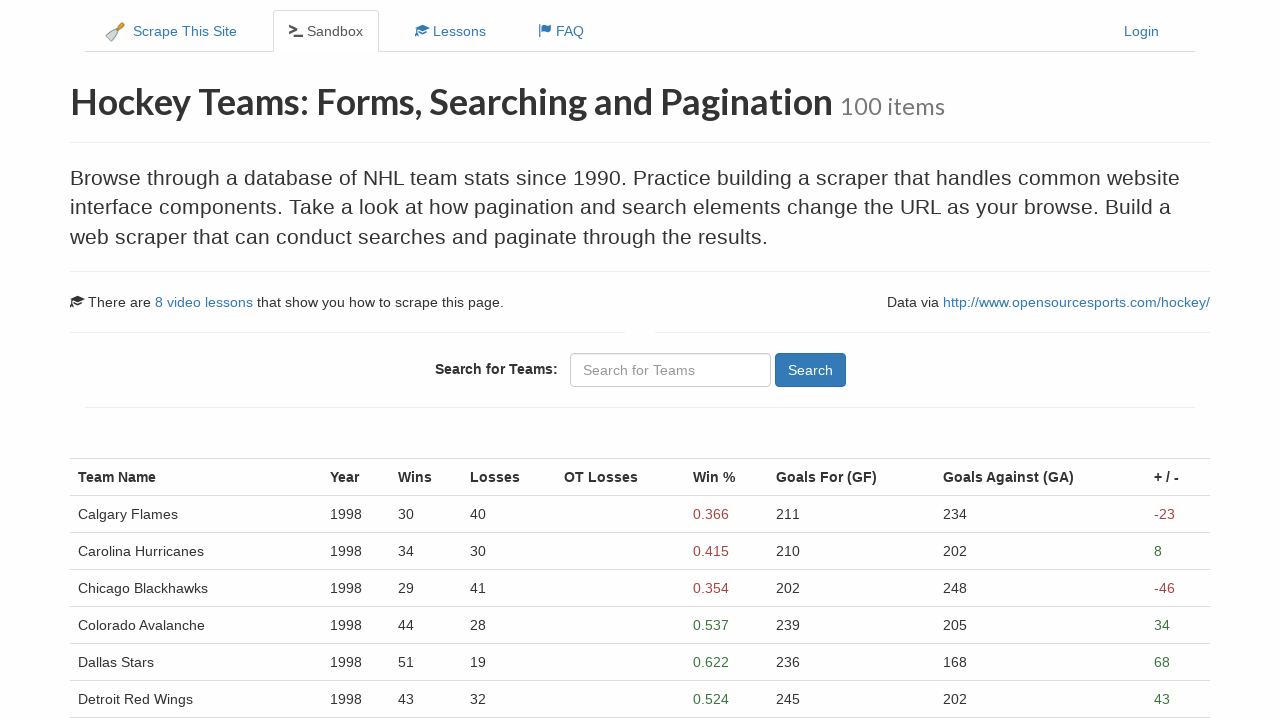

Waited for team name elements to load on page 3
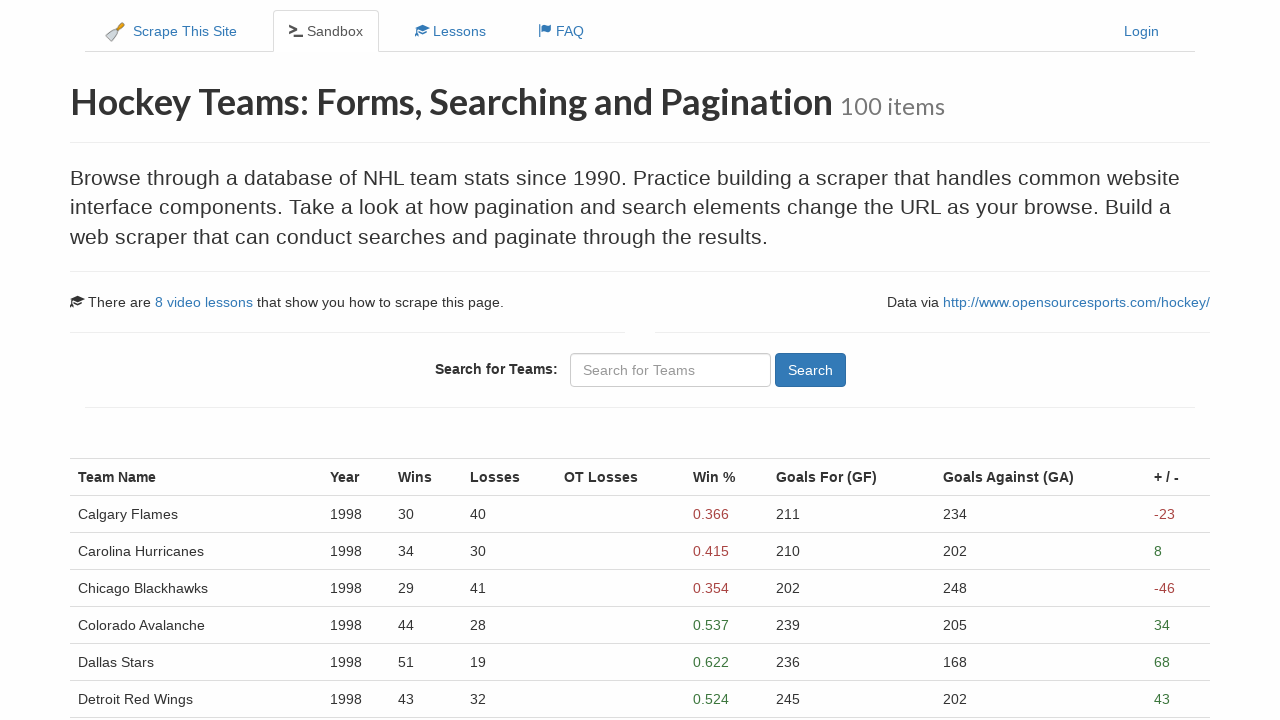

Waited for year elements to load on page 3
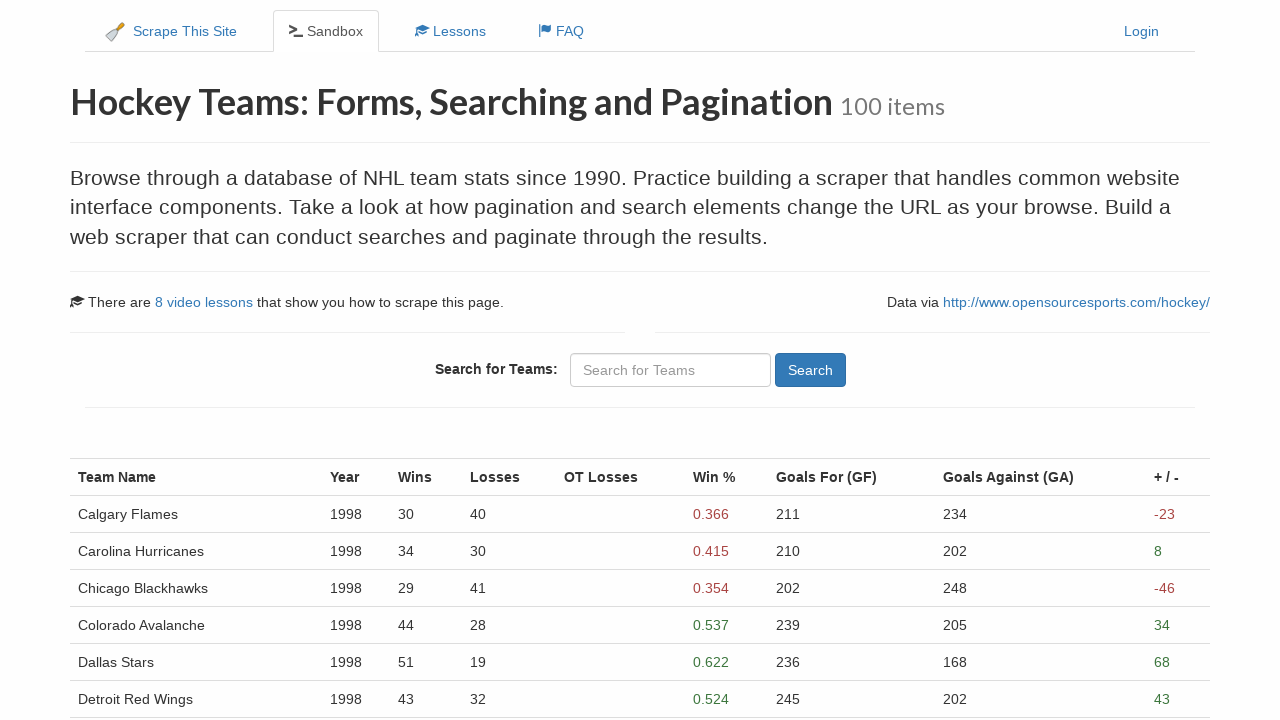

Waited for wins elements to load on page 3
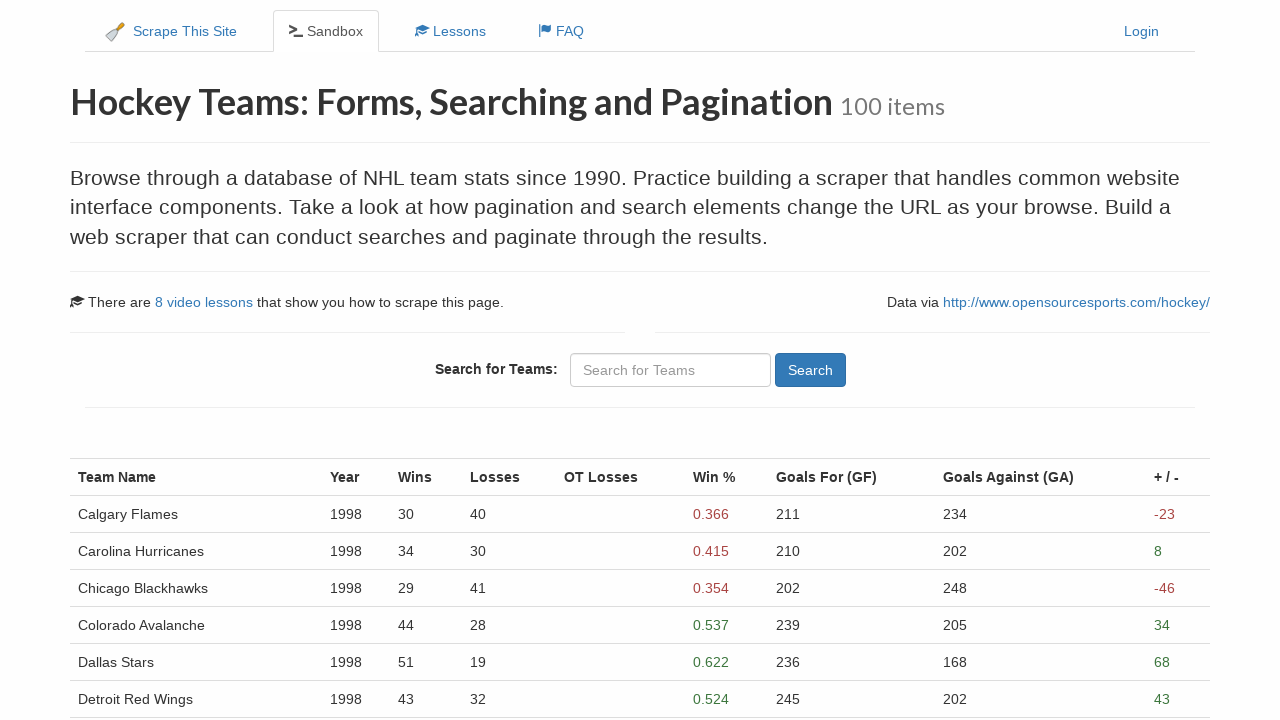

Waited for losses elements to load on page 3
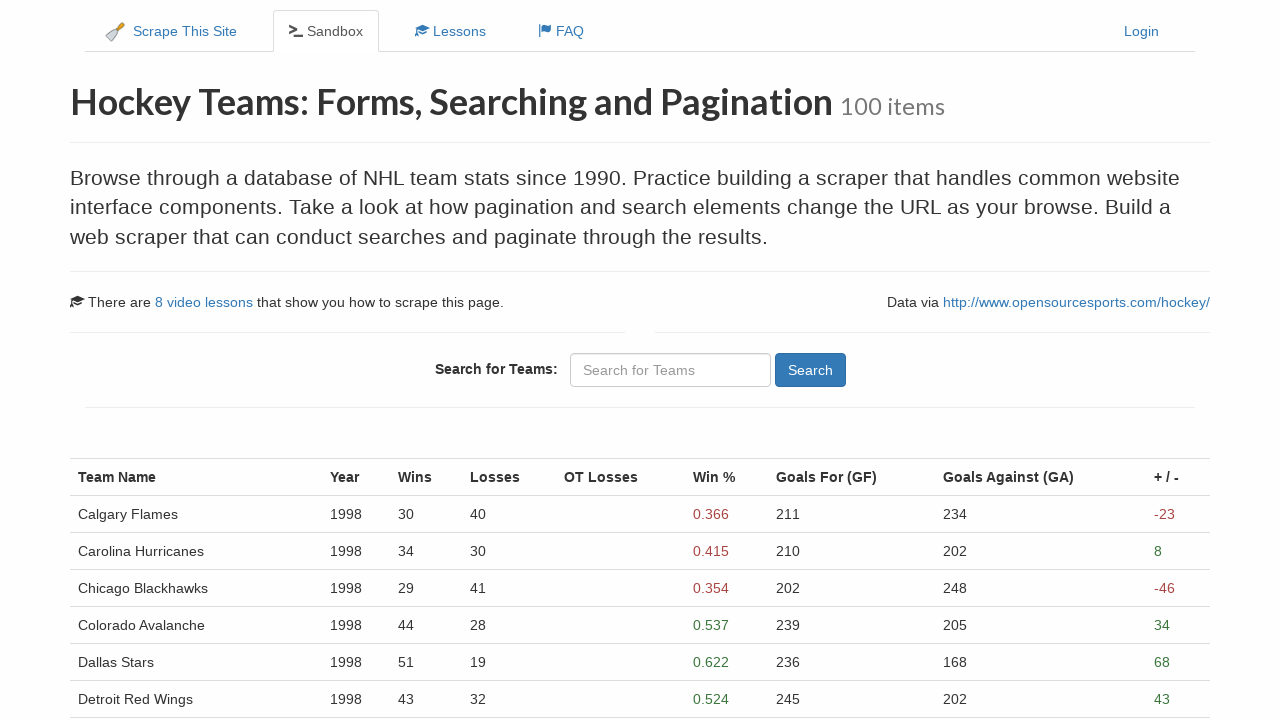

Navigated to page 4 of hockey team statistics
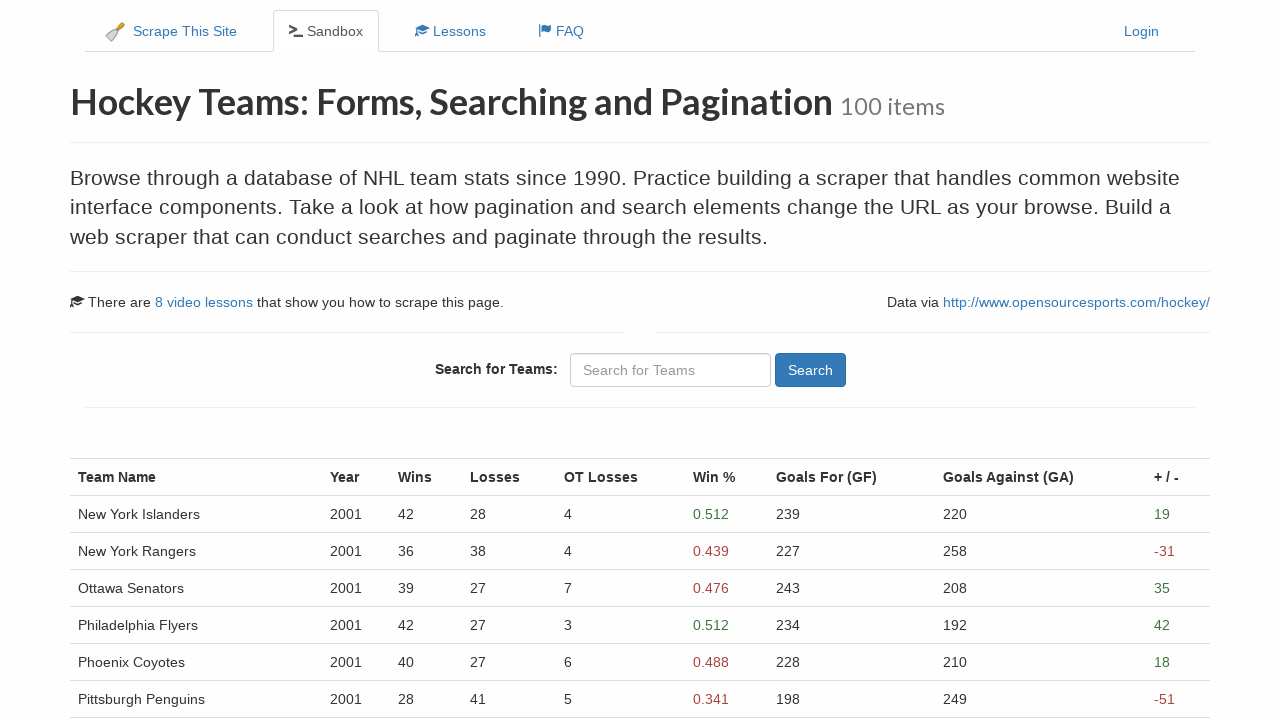

Waited for team name elements to load on page 4
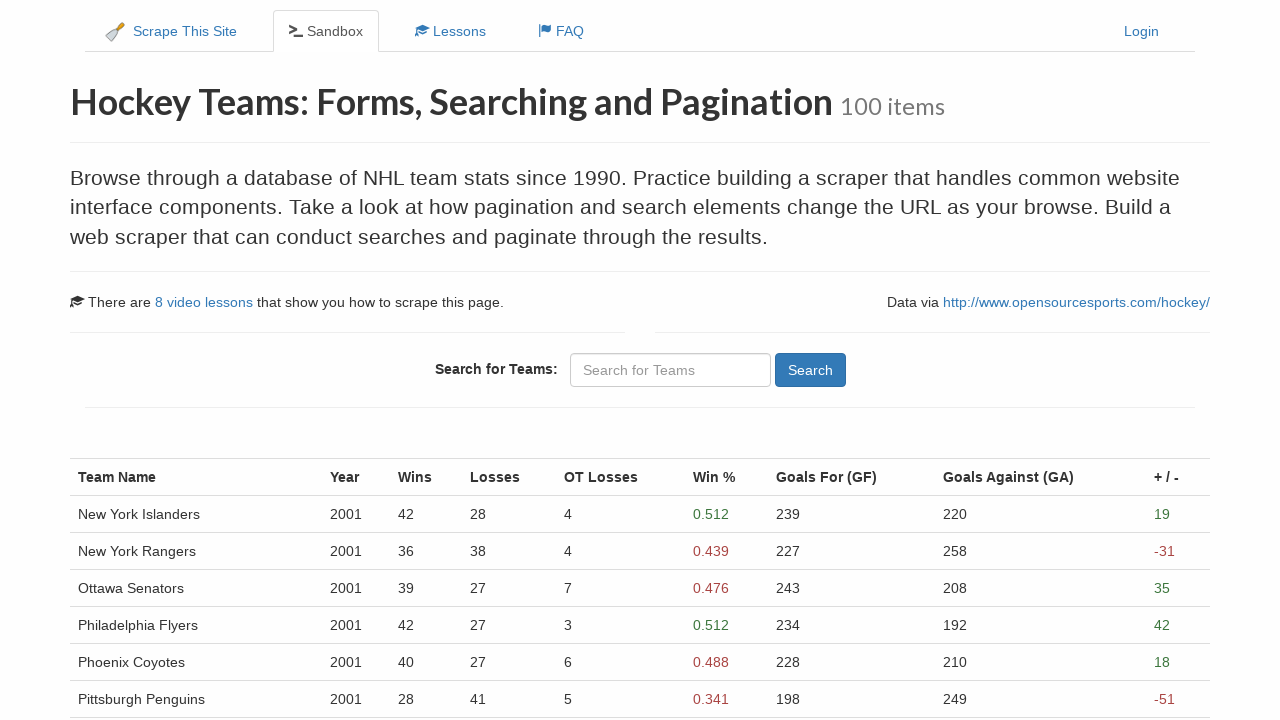

Waited for year elements to load on page 4
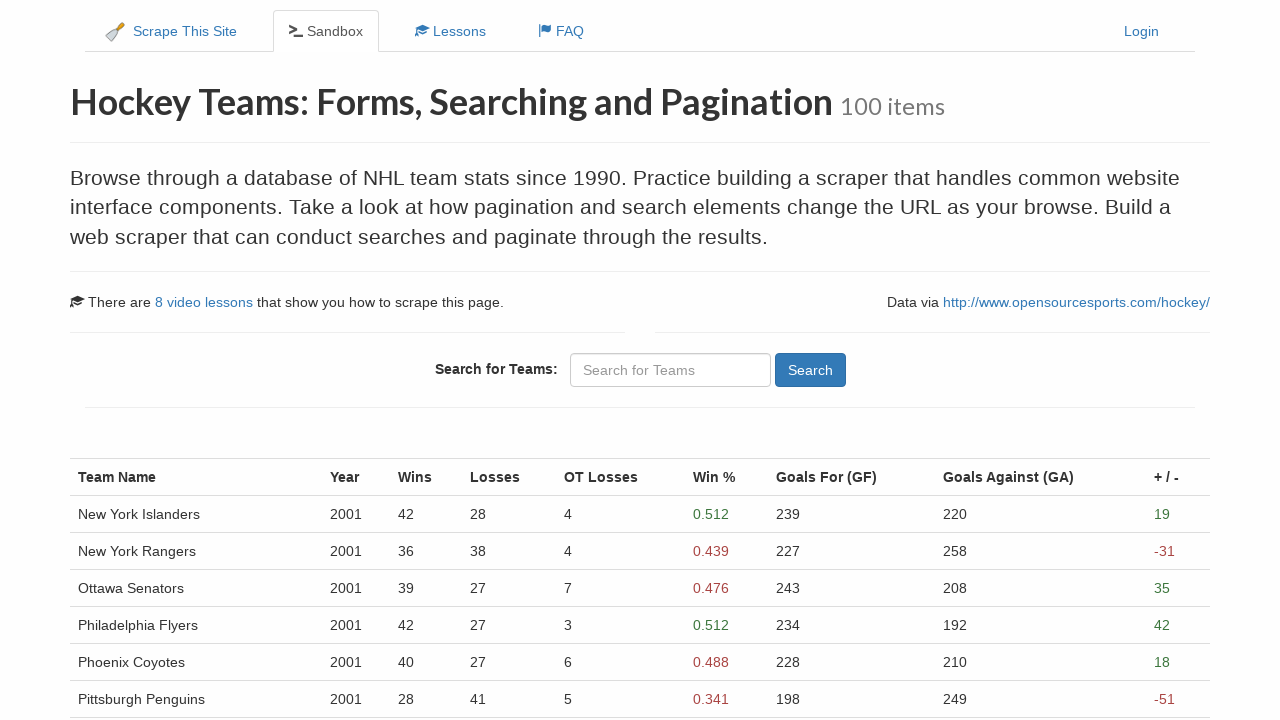

Waited for wins elements to load on page 4
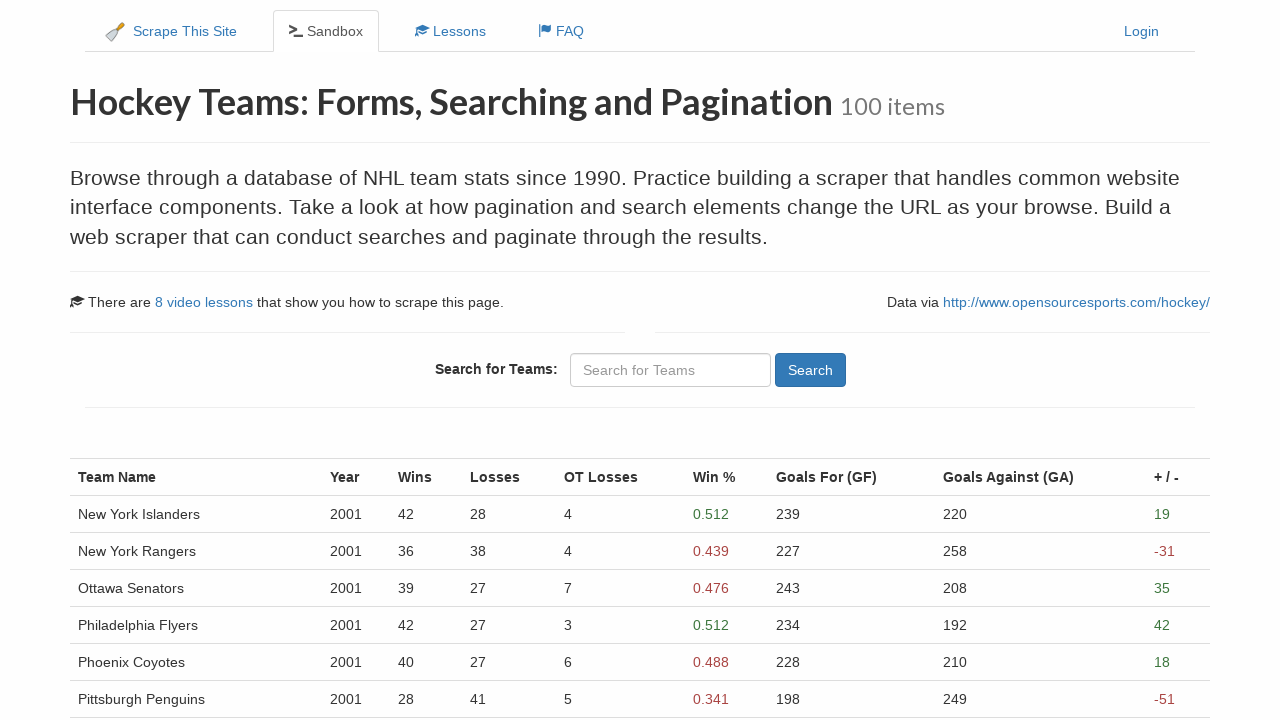

Waited for losses elements to load on page 4
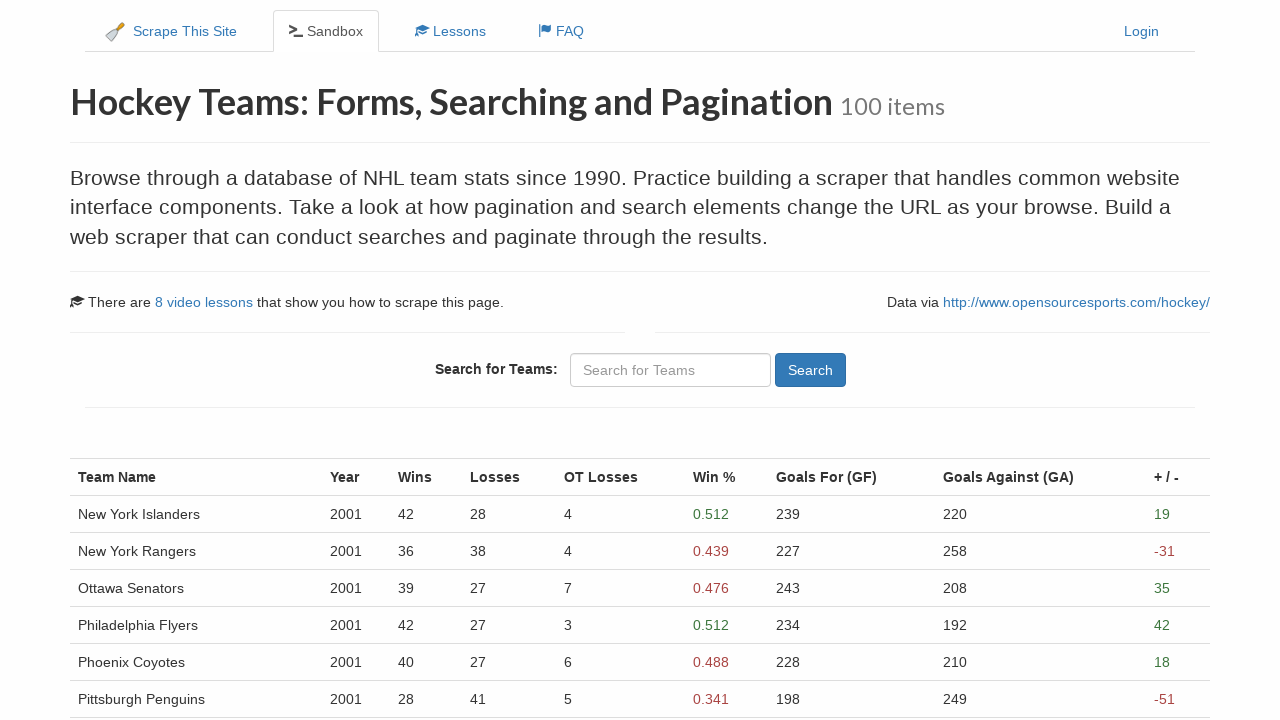

Navigated to page 5 of hockey team statistics
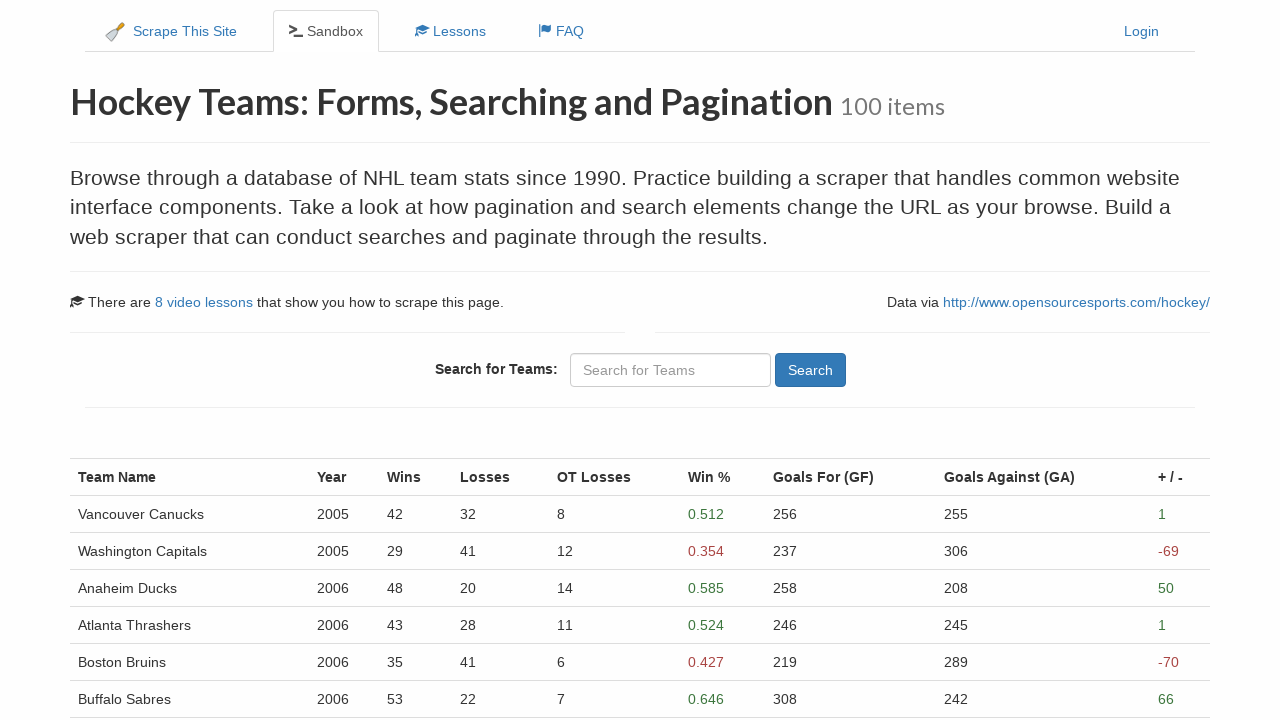

Waited for team name elements to load on page 5
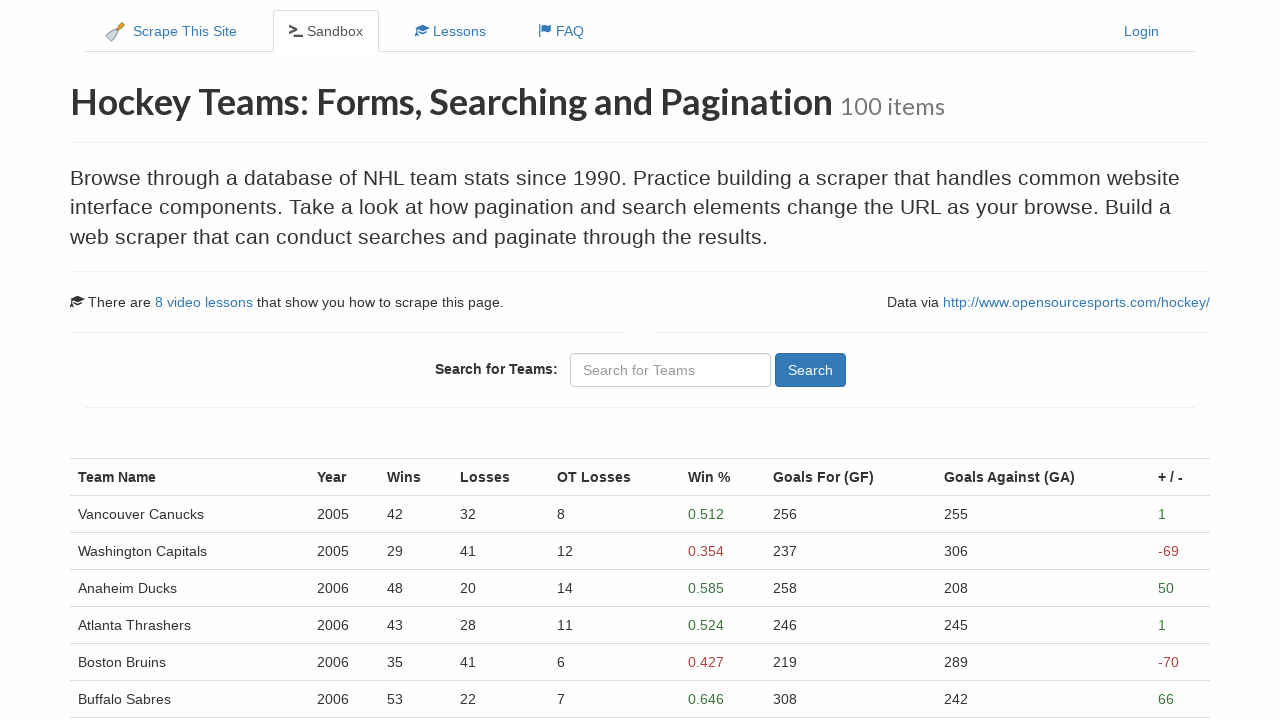

Waited for year elements to load on page 5
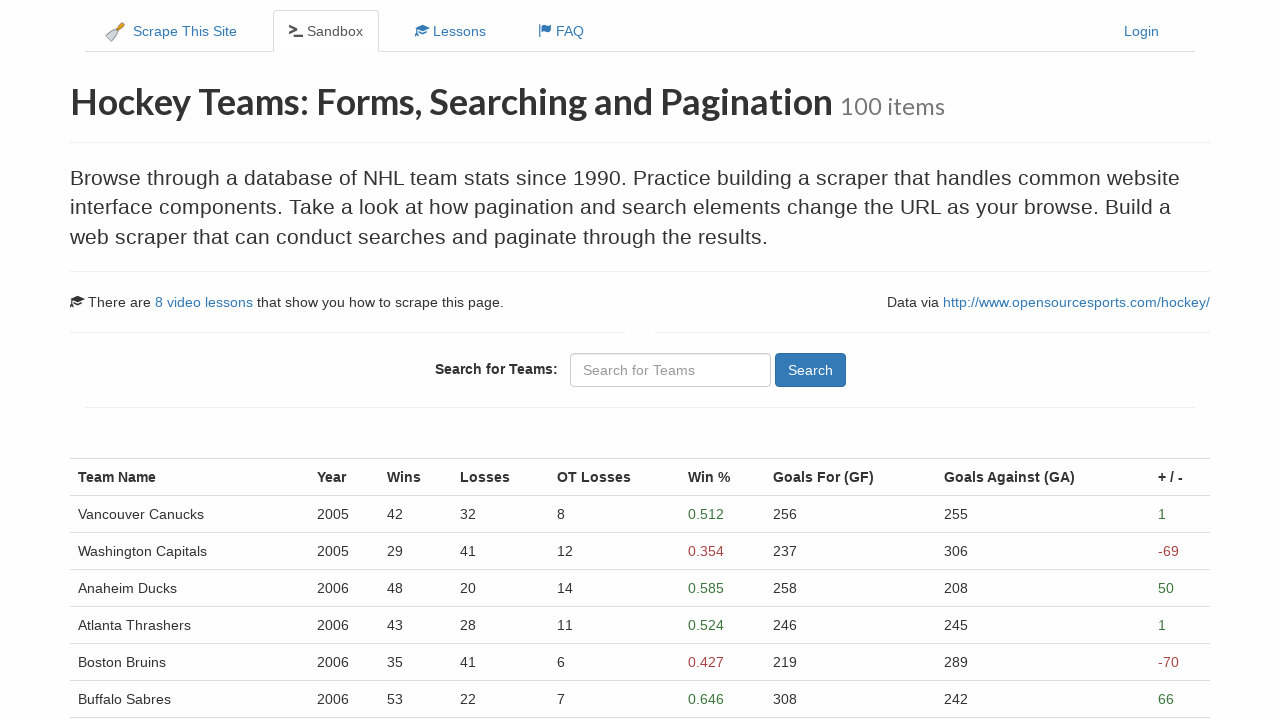

Waited for wins elements to load on page 5
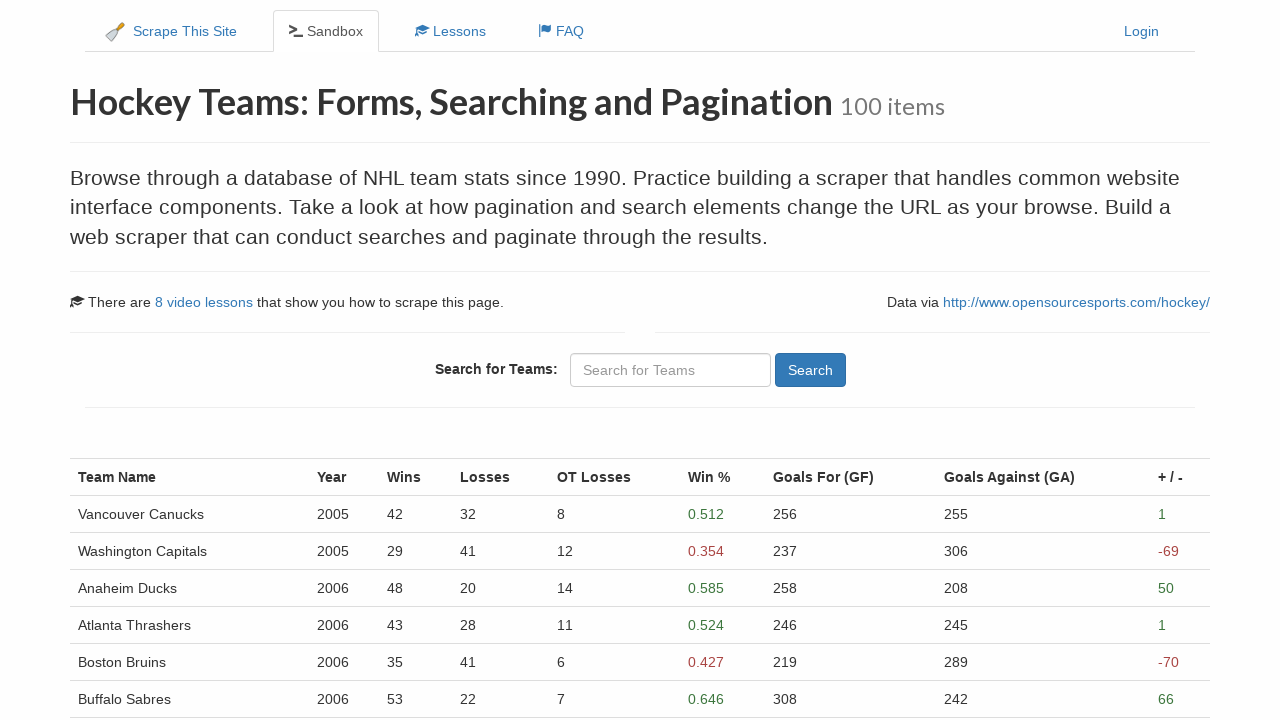

Waited for losses elements to load on page 5
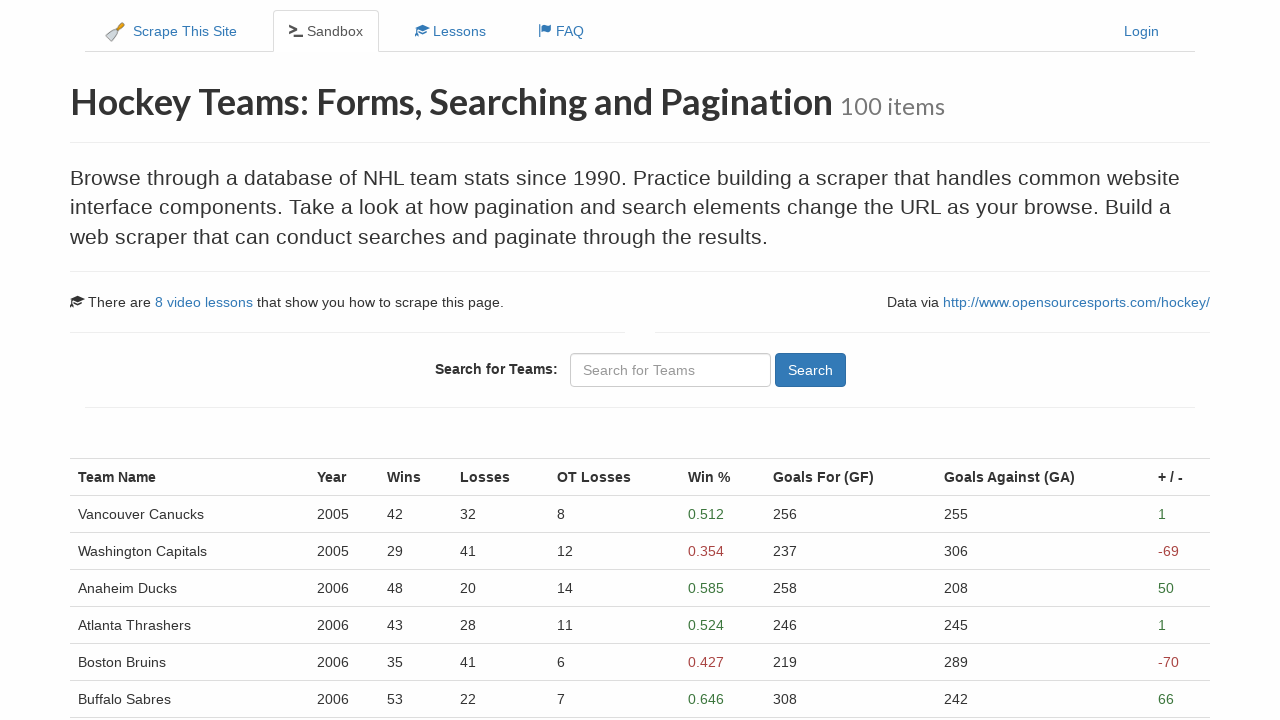

Navigated to page 6 of hockey team statistics
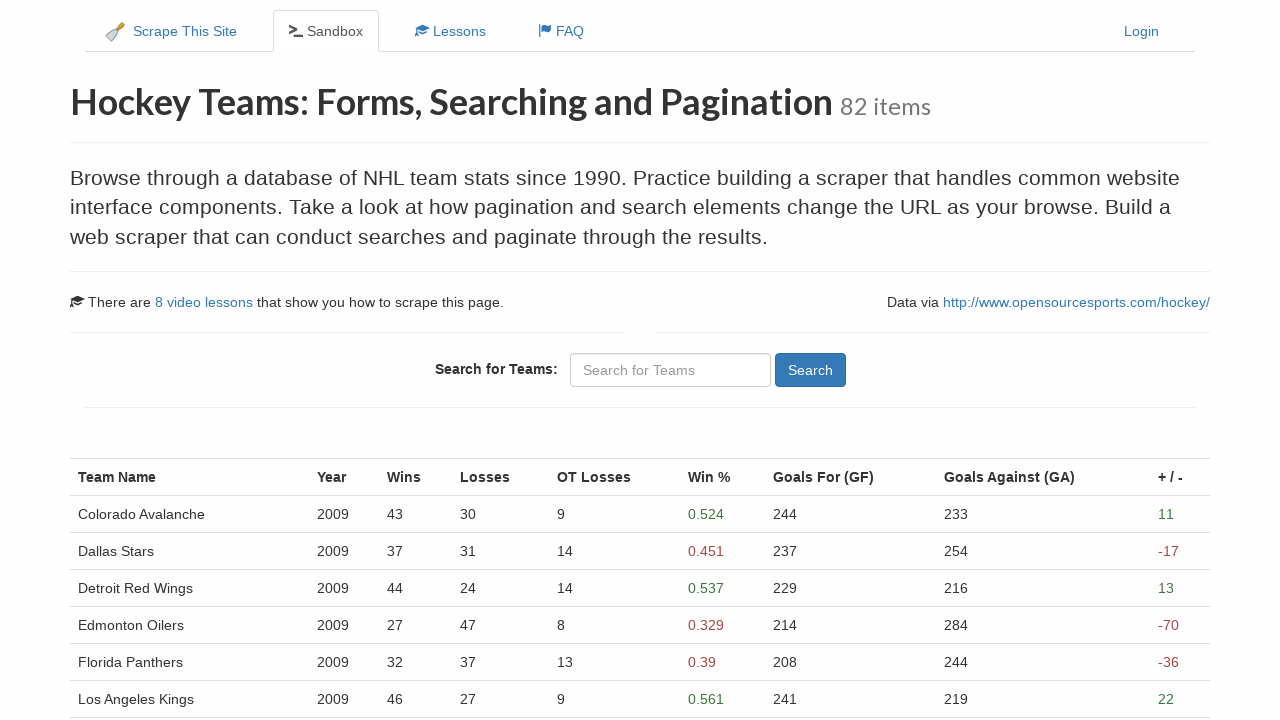

Waited for team name elements to load on page 6
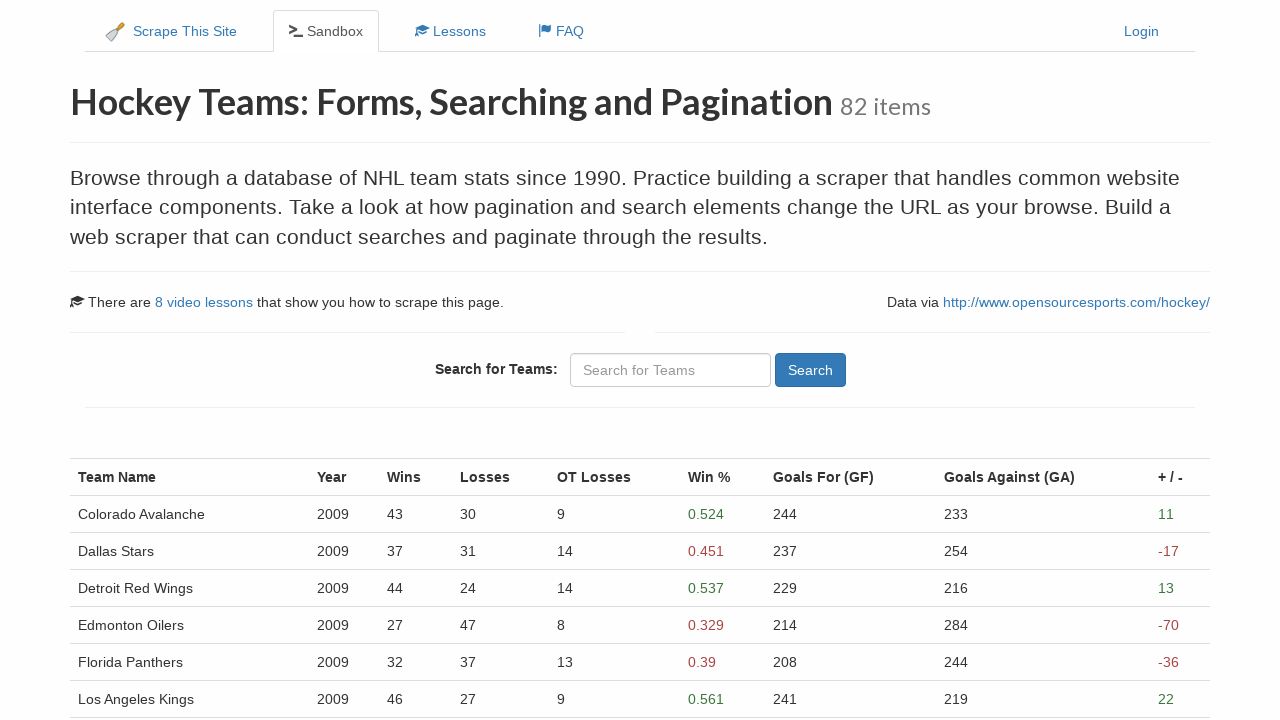

Waited for year elements to load on page 6
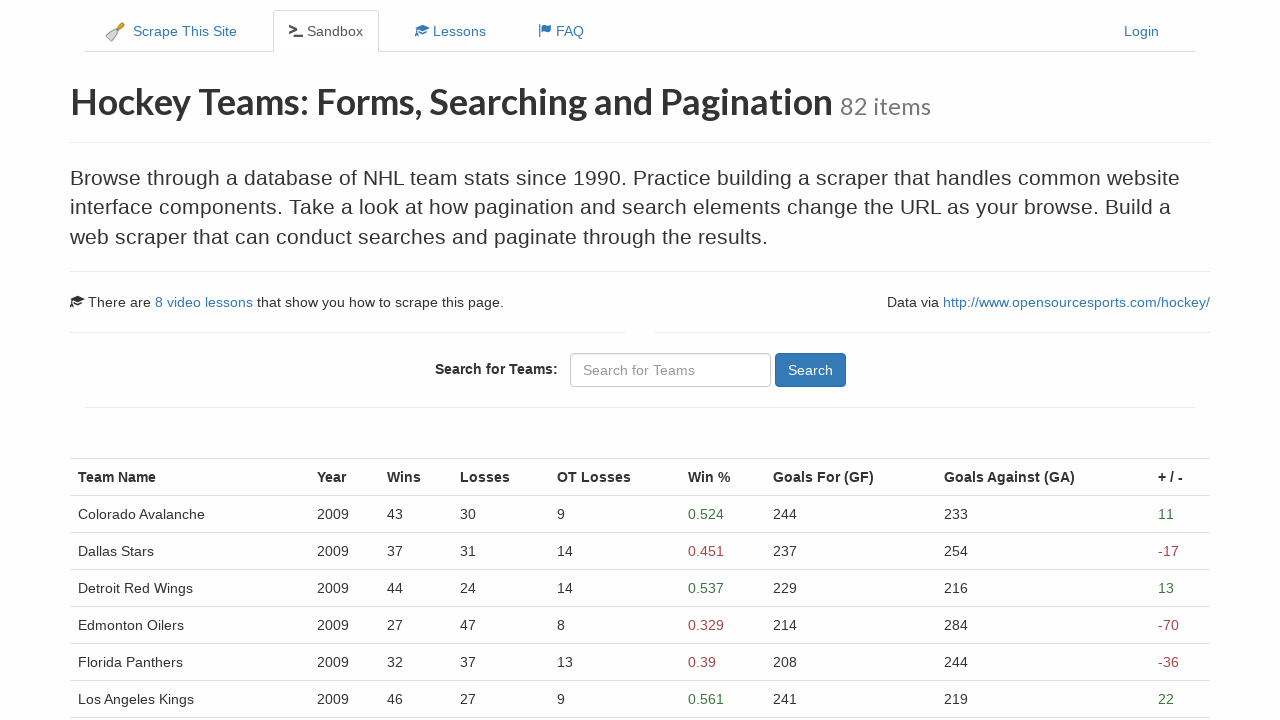

Waited for wins elements to load on page 6
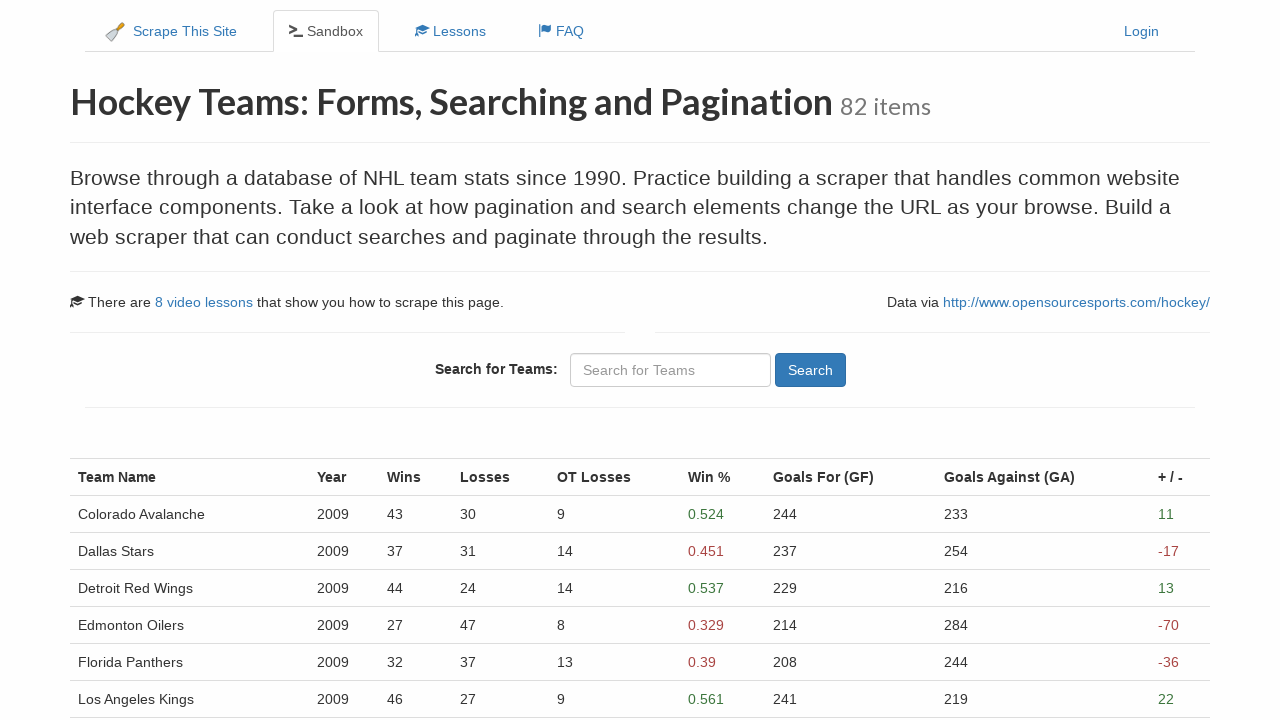

Waited for losses elements to load on page 6
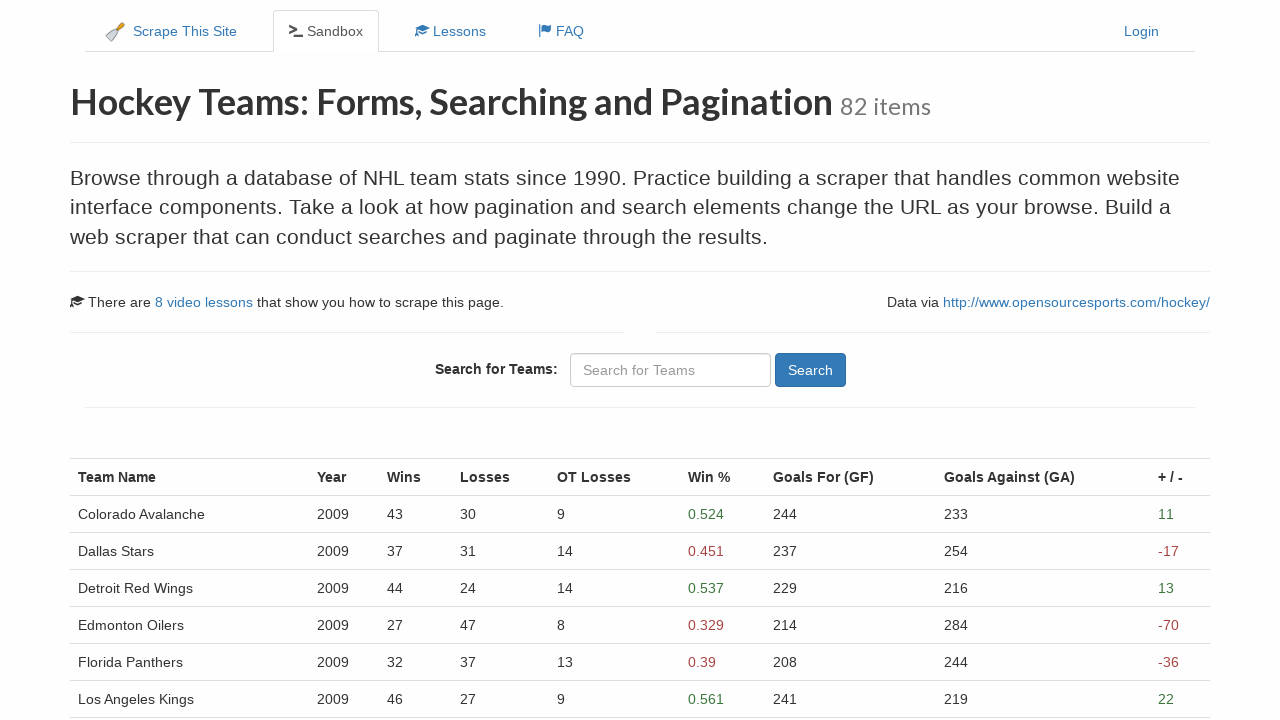

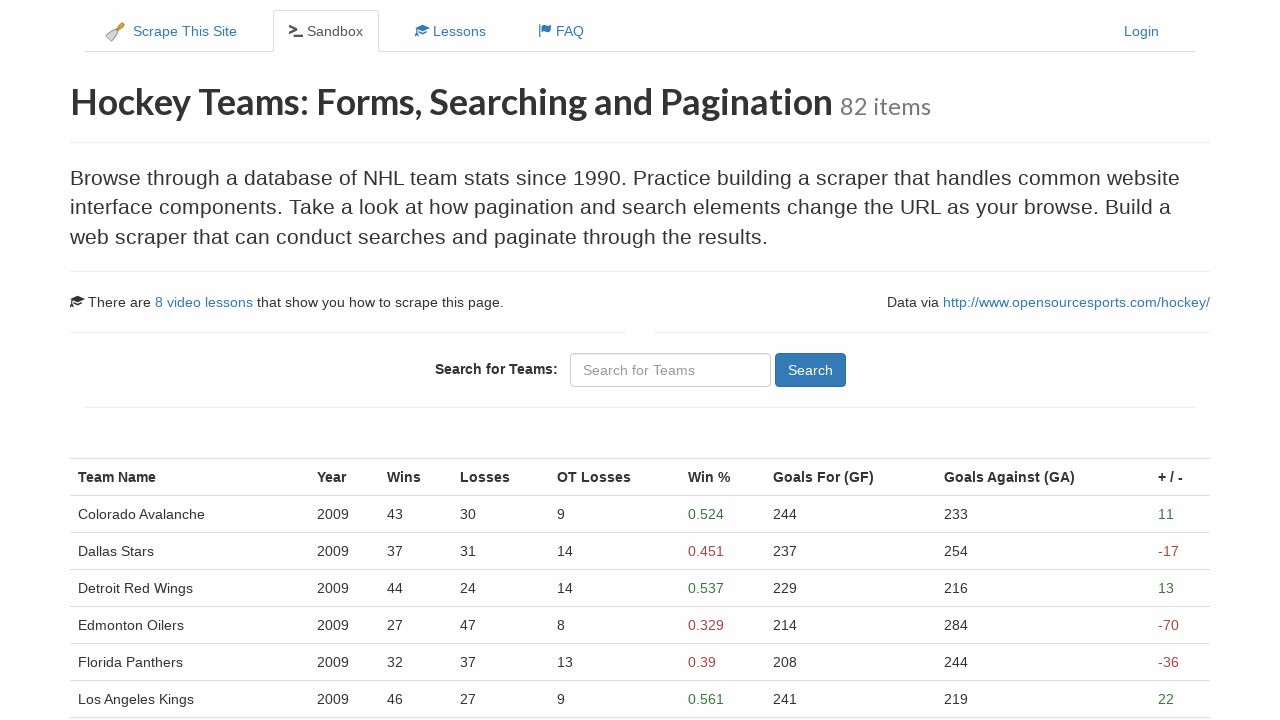